Tests calculator division by zero by entering 5 / 0 and verifying the result shows Infinity

Starting URL: https://calculatorhtml.onrender.com/

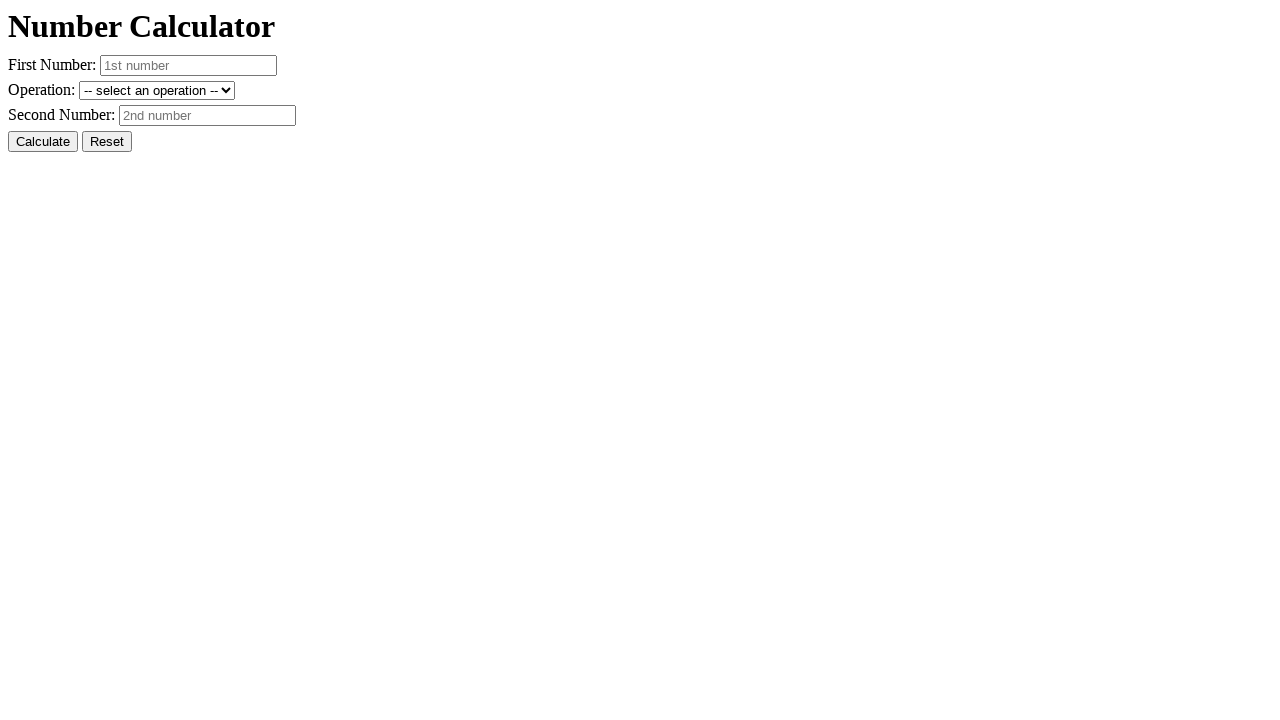

Navigated to calculator application
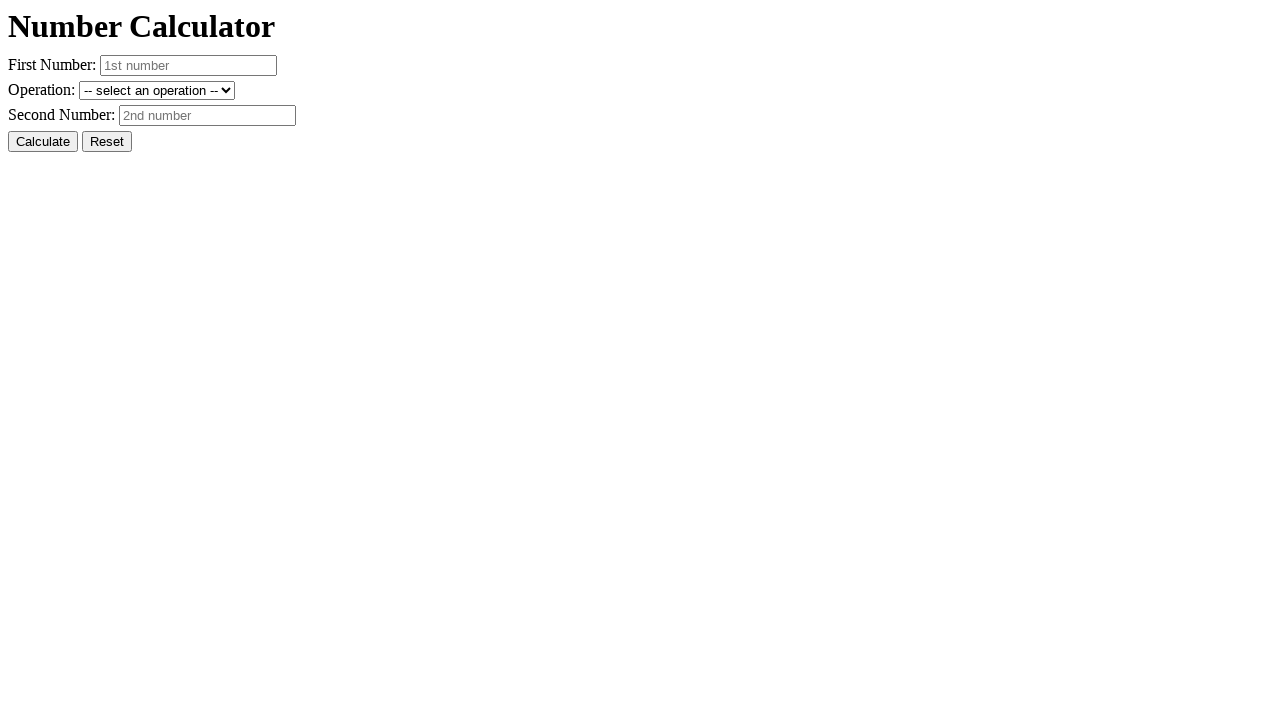

Clicked Reset button to clear previous values at (107, 142) on #resetButton
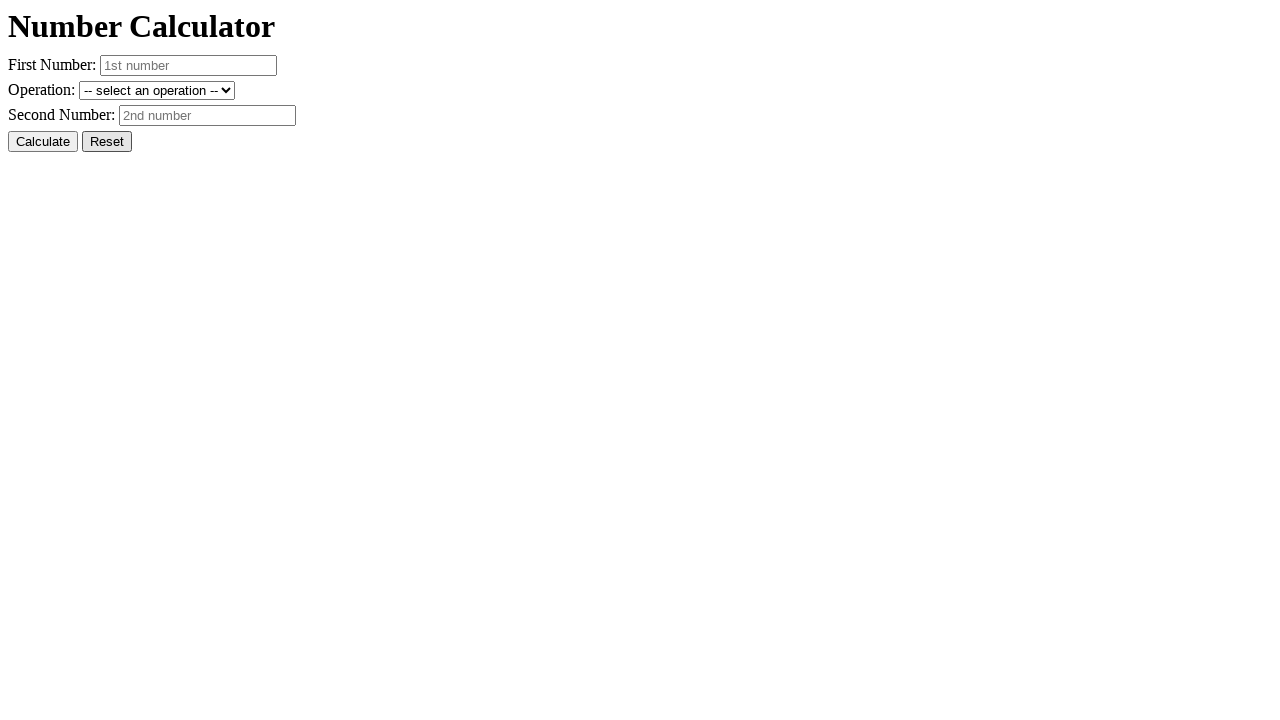

Entered first number: 5 on #number1
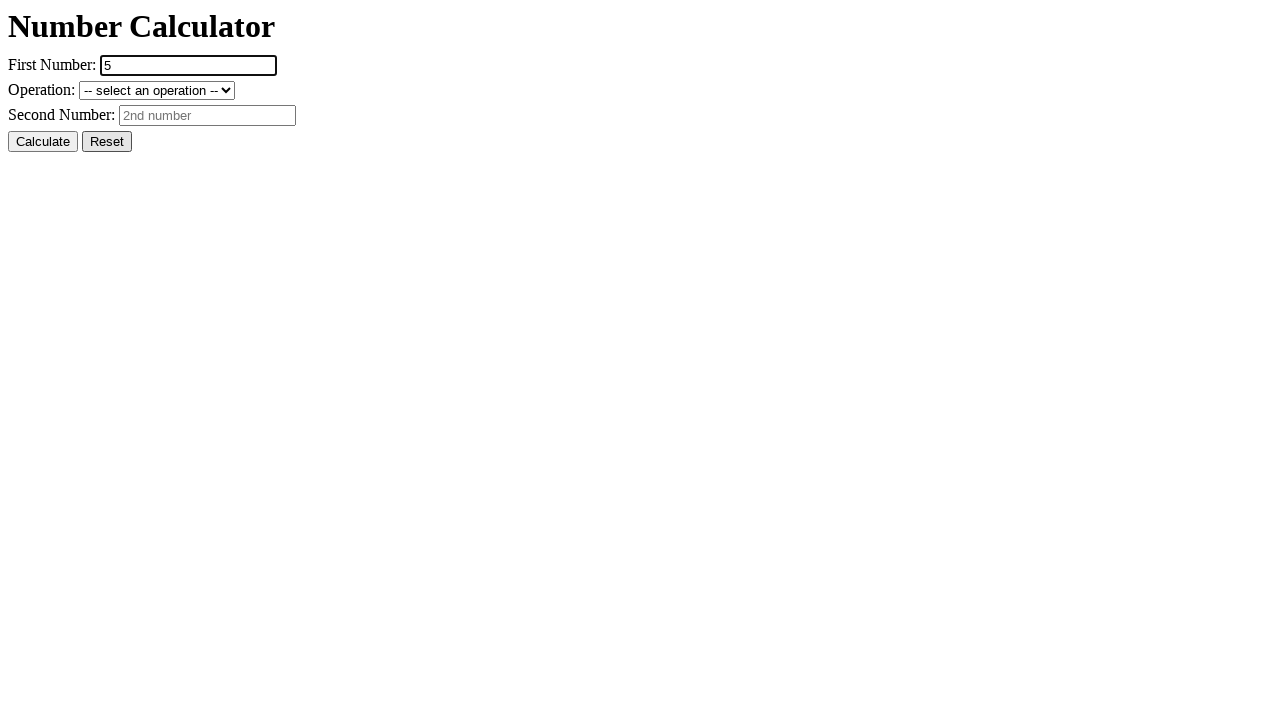

Entered second number: 0 (for divide by zero test) on #number2
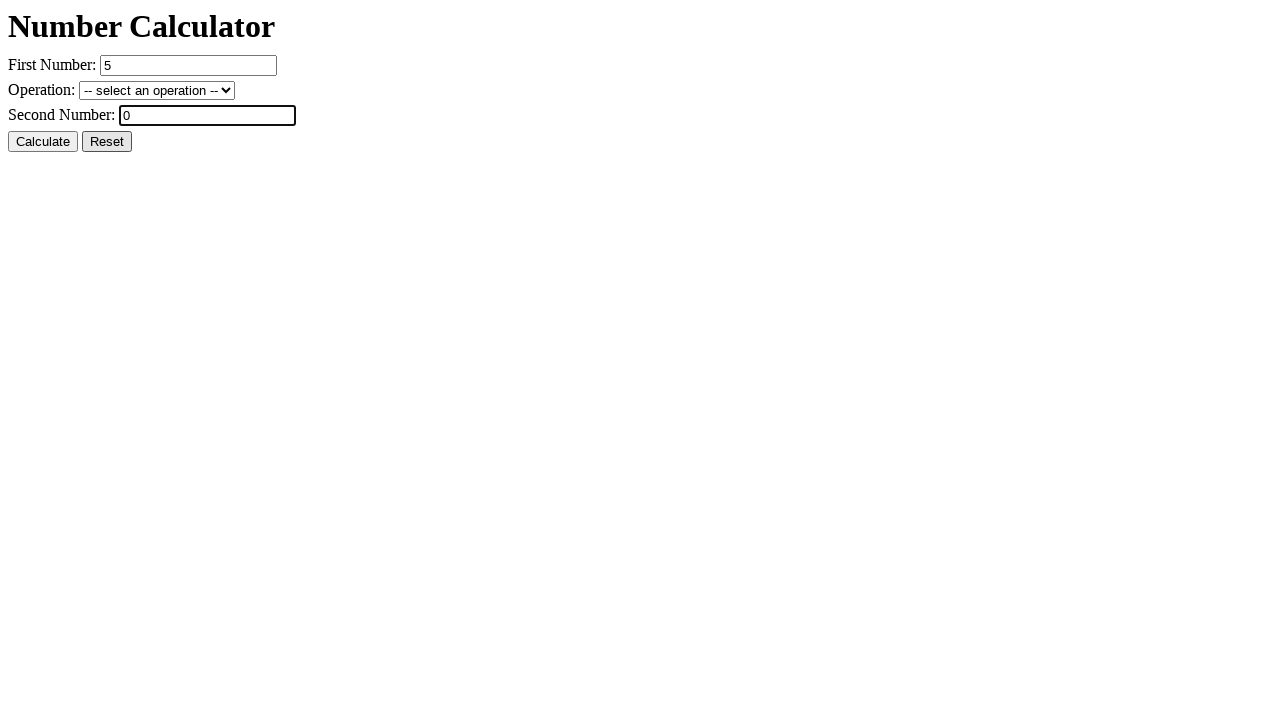

Selected division operation on #operation
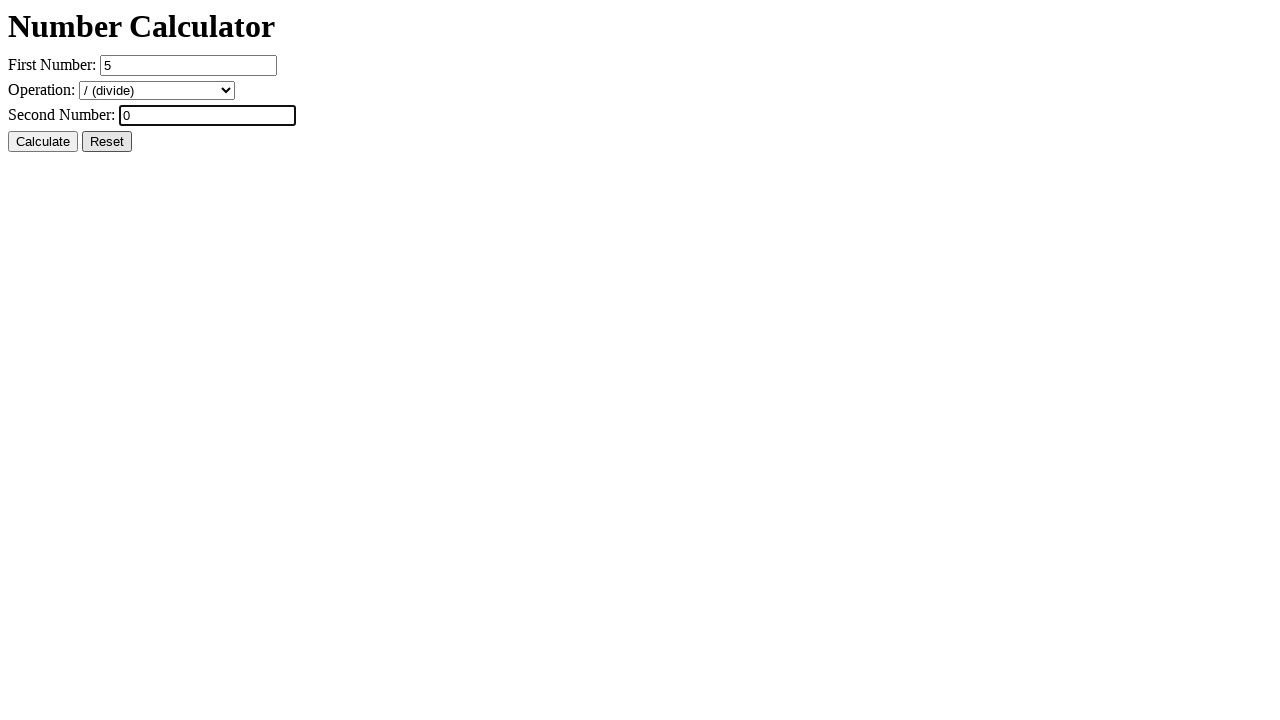

Clicked Calculate button to perform 5 / 0 at (43, 142) on #calcButton
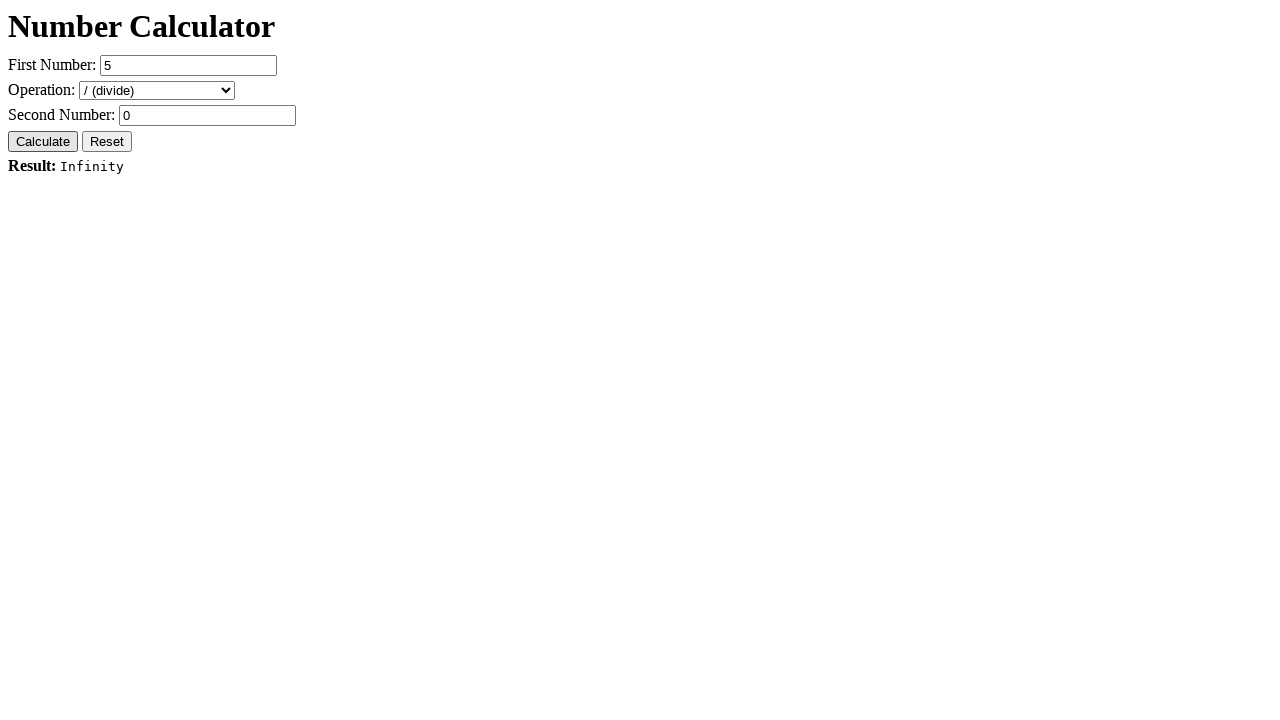

Result element loaded and is visible
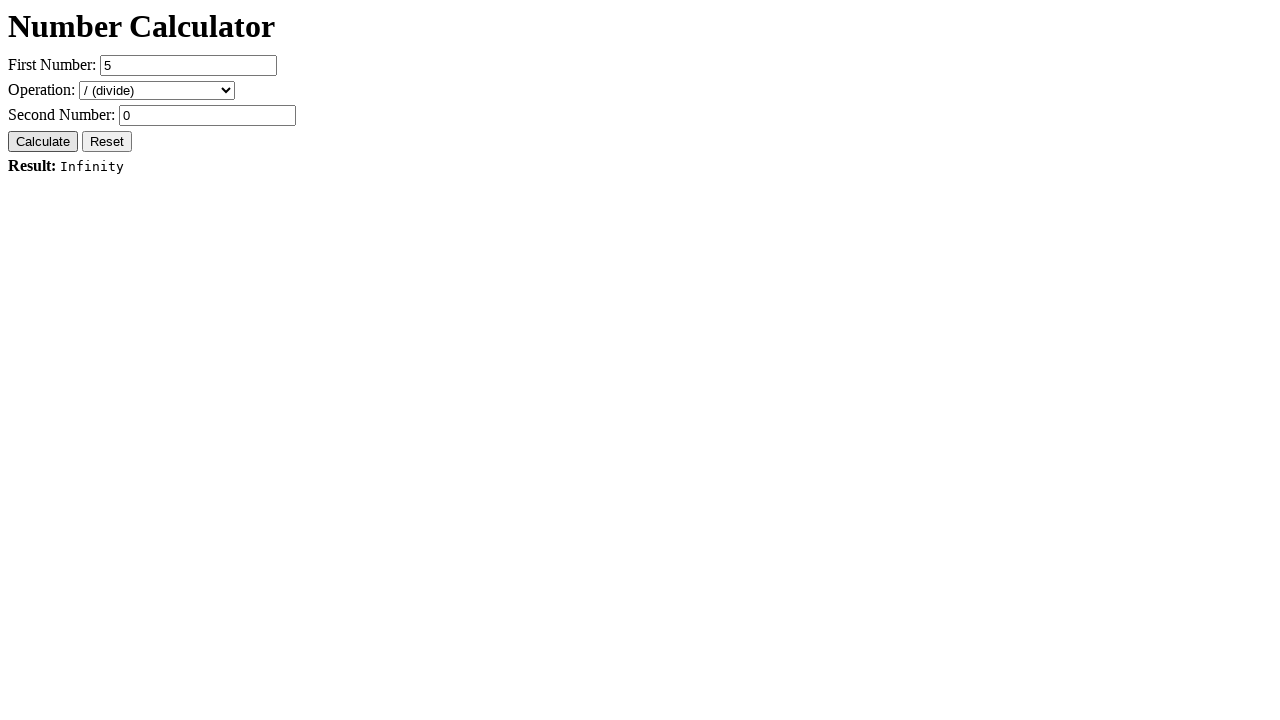

Retrieved result text: Result: Infinity
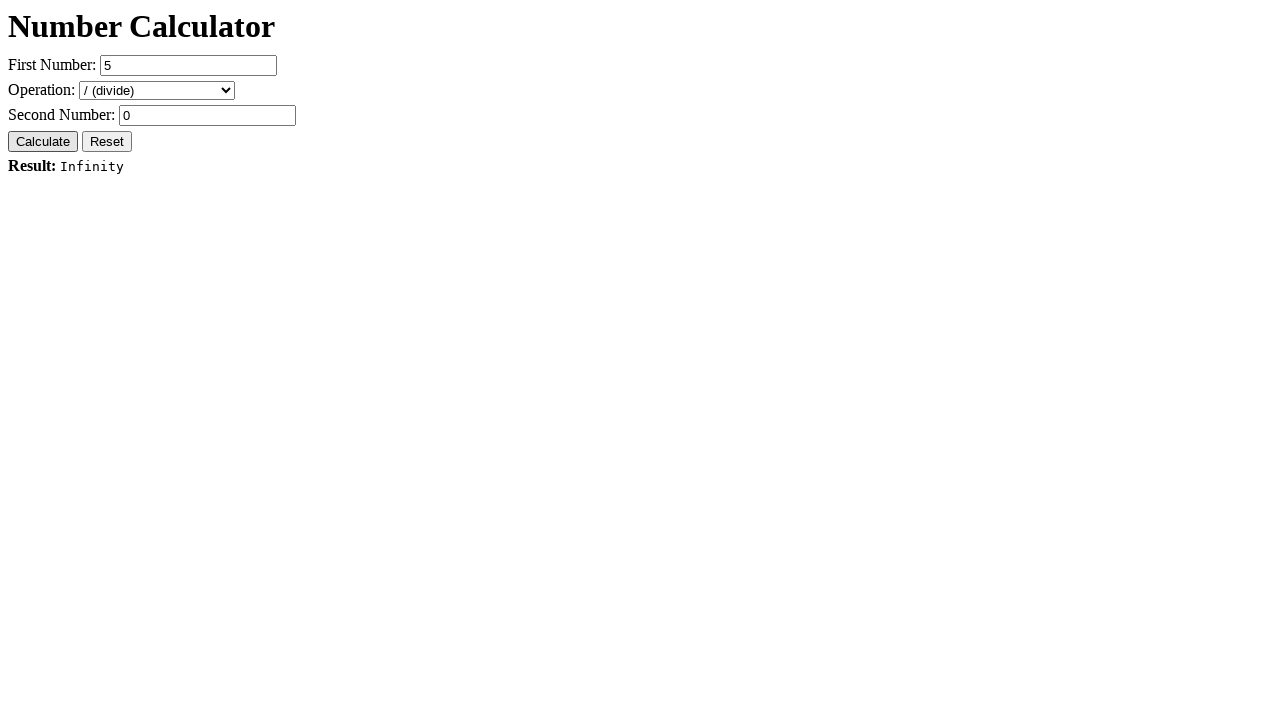

Verified result shows 'Infinity' for division by zero
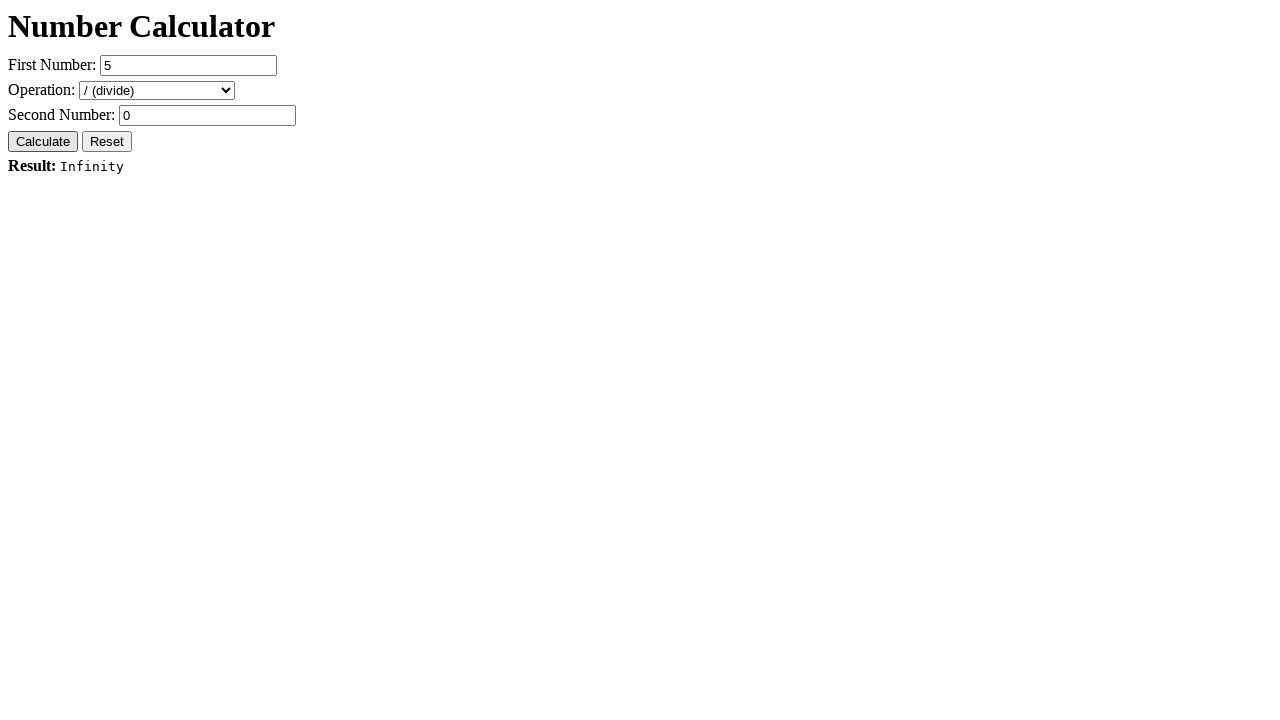

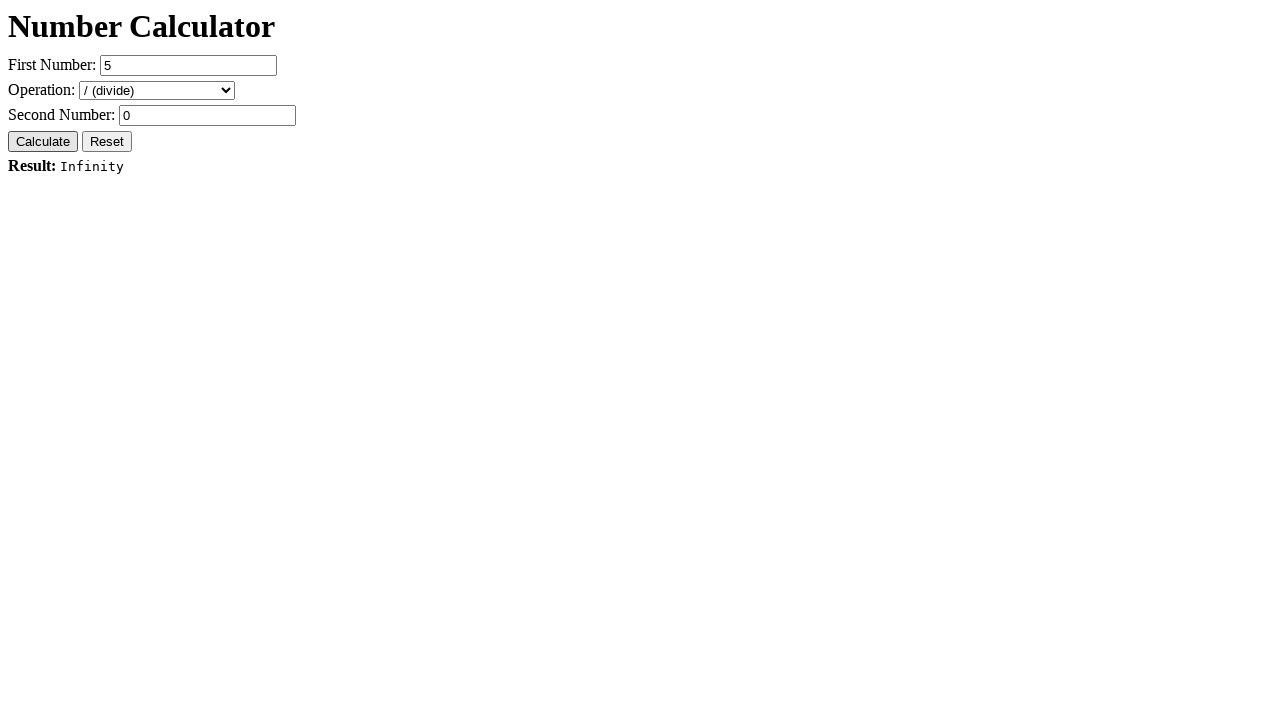